Navigates to FreeCRM homepage, maximizes the window, checks if the "About" link is displayed, and clicks on it to navigate to the about page.

Starting URL: https://www.freecrm.com/

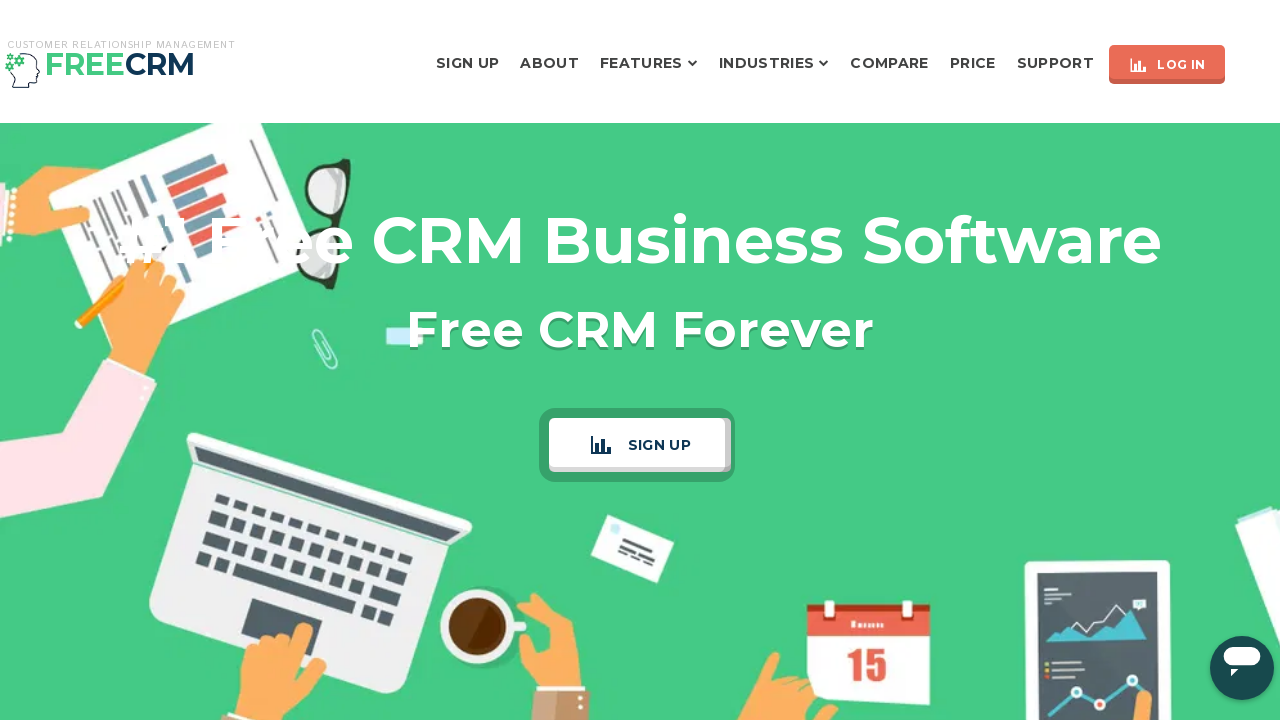

About link is visible on the page
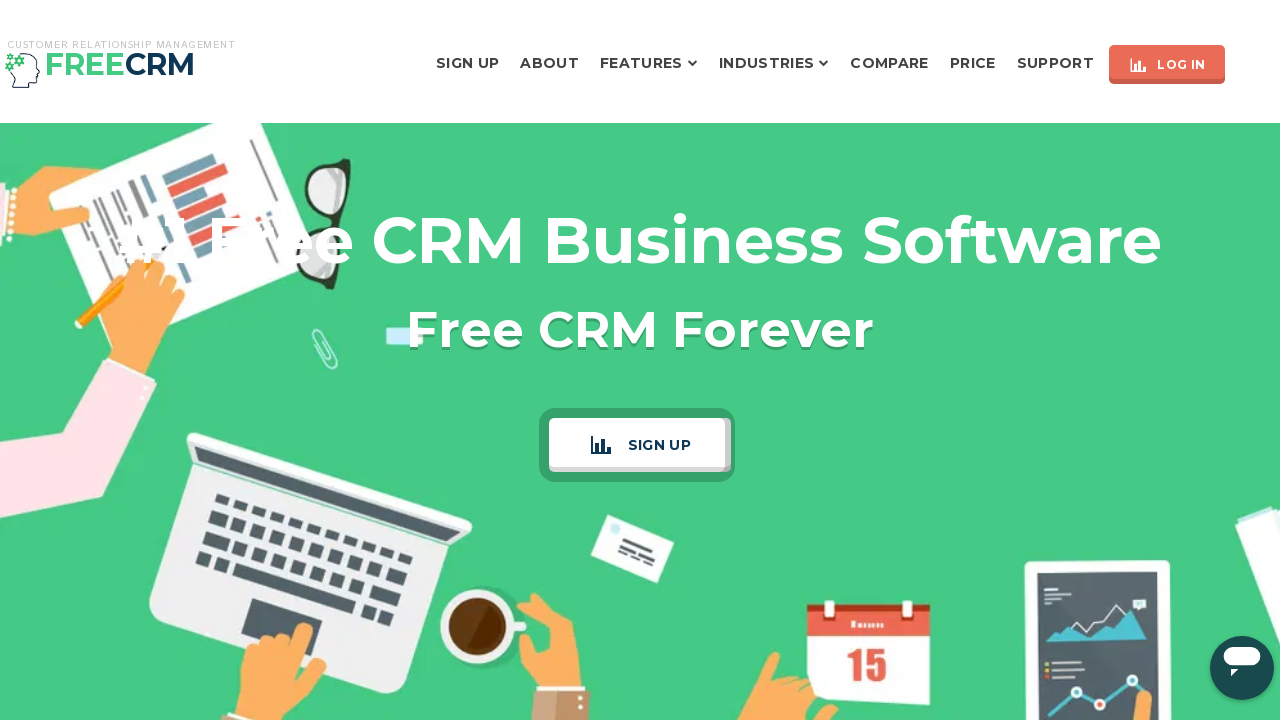

Clicked on the About link at (550, 63) on a[href='about.html']
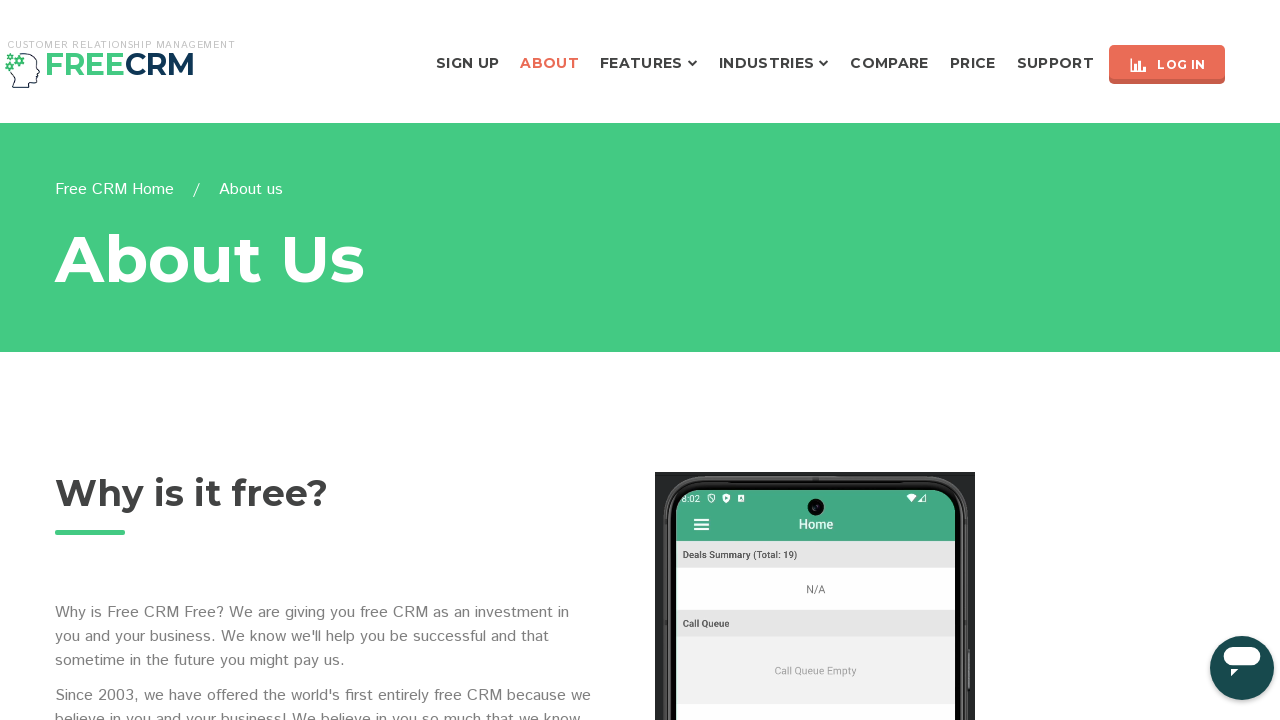

Navigation to About page completed and page loaded
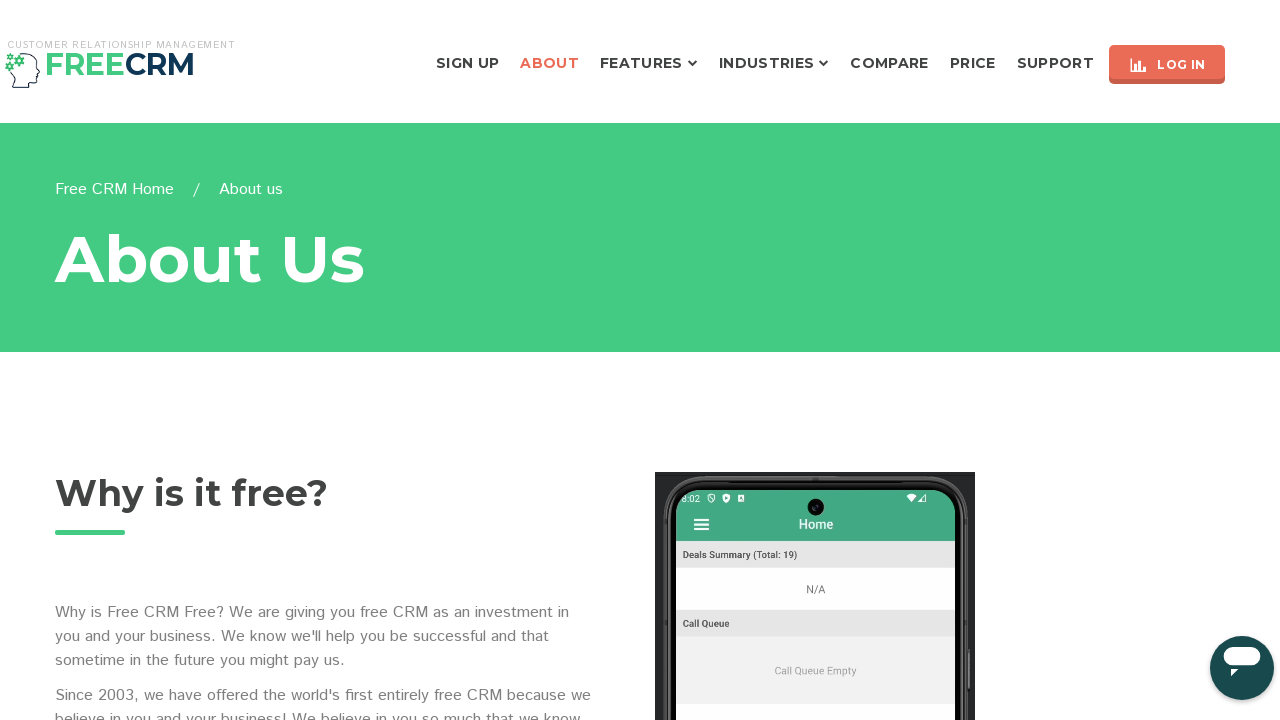

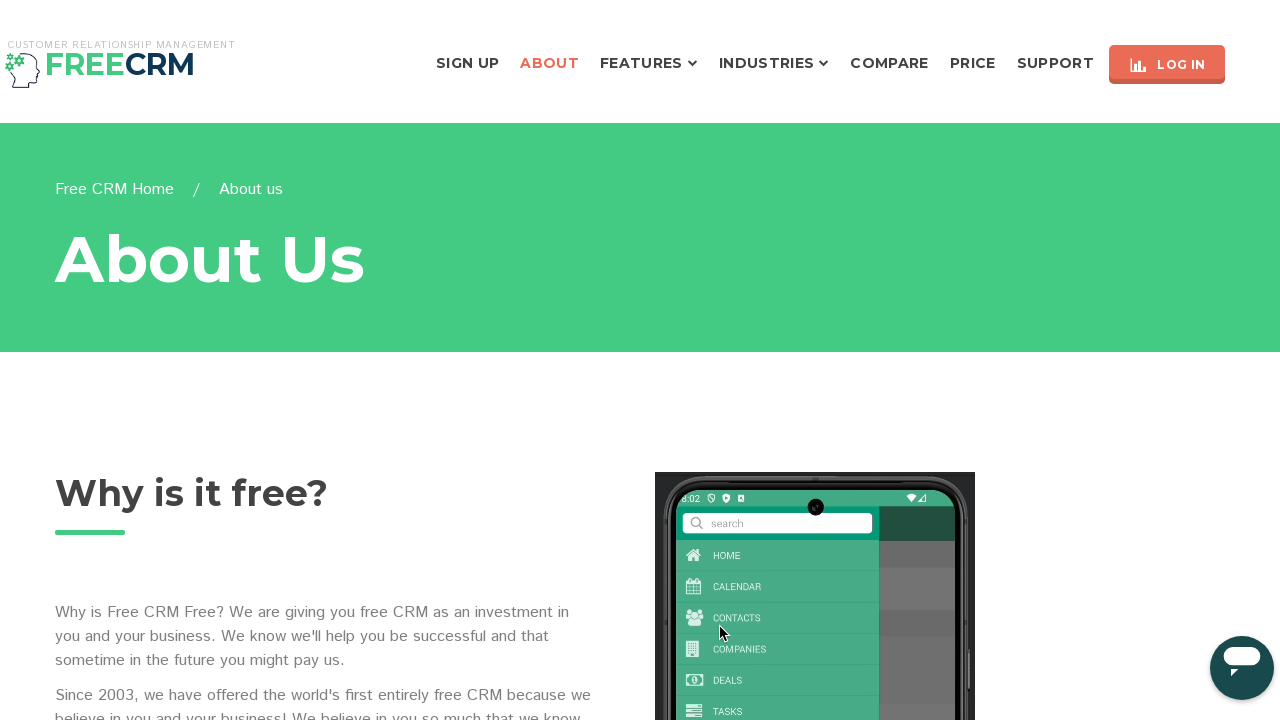